Tests the contact form submission by navigating to the contact page, filling in forename, email, and message fields, then verifying the success message appears after submission.

Starting URL: https://jupiter.cloud.planittesting.com/

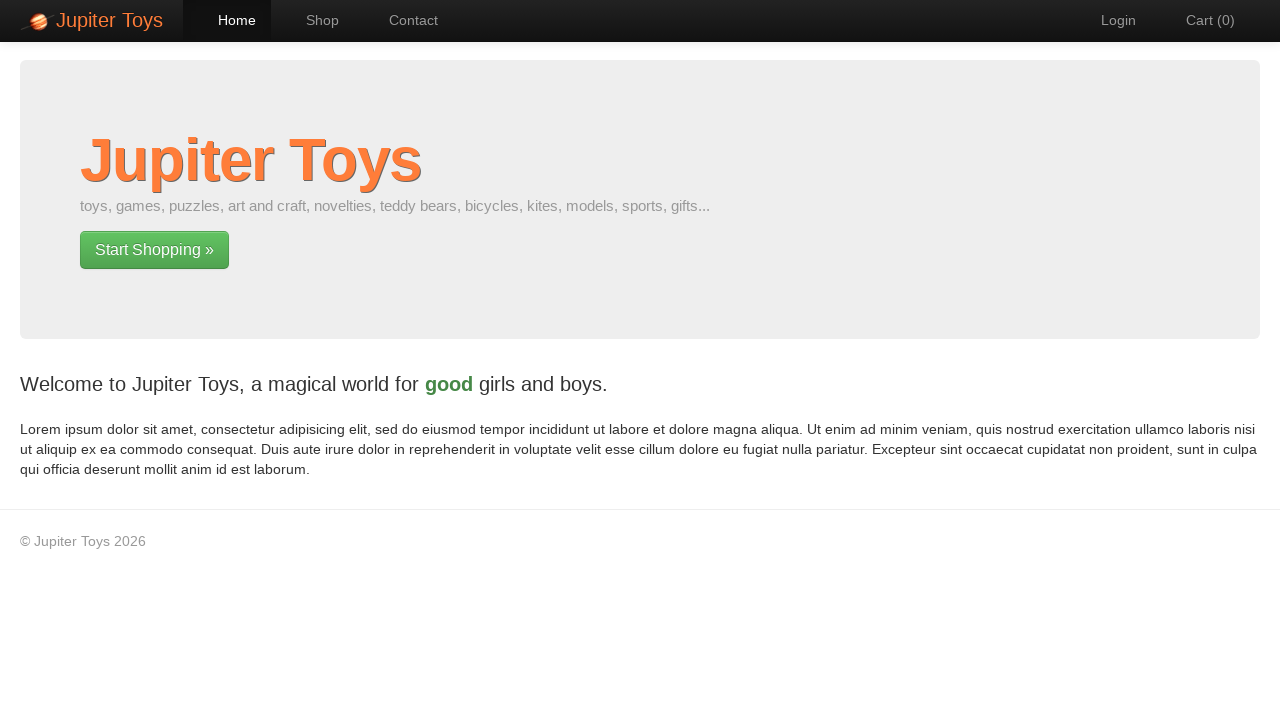

Clicked on Contact navigation item at (404, 20) on #nav-contact
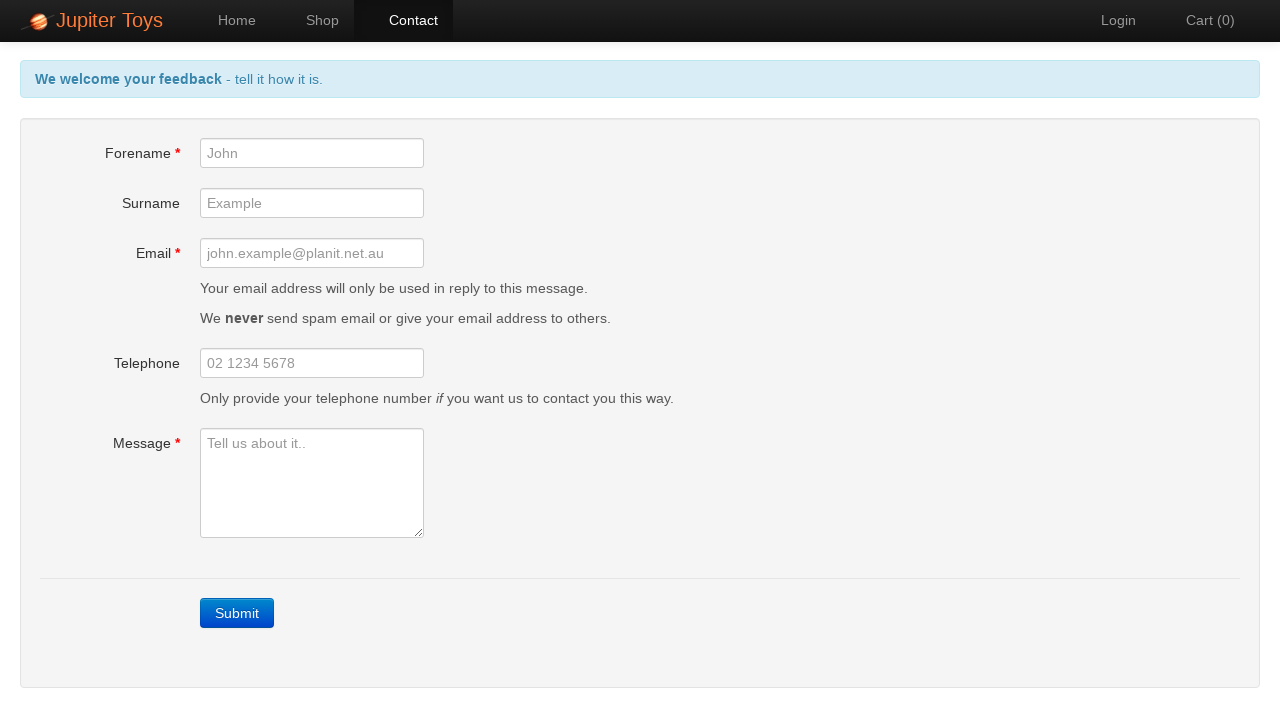

Filled forename field with 'testForname' on #forename
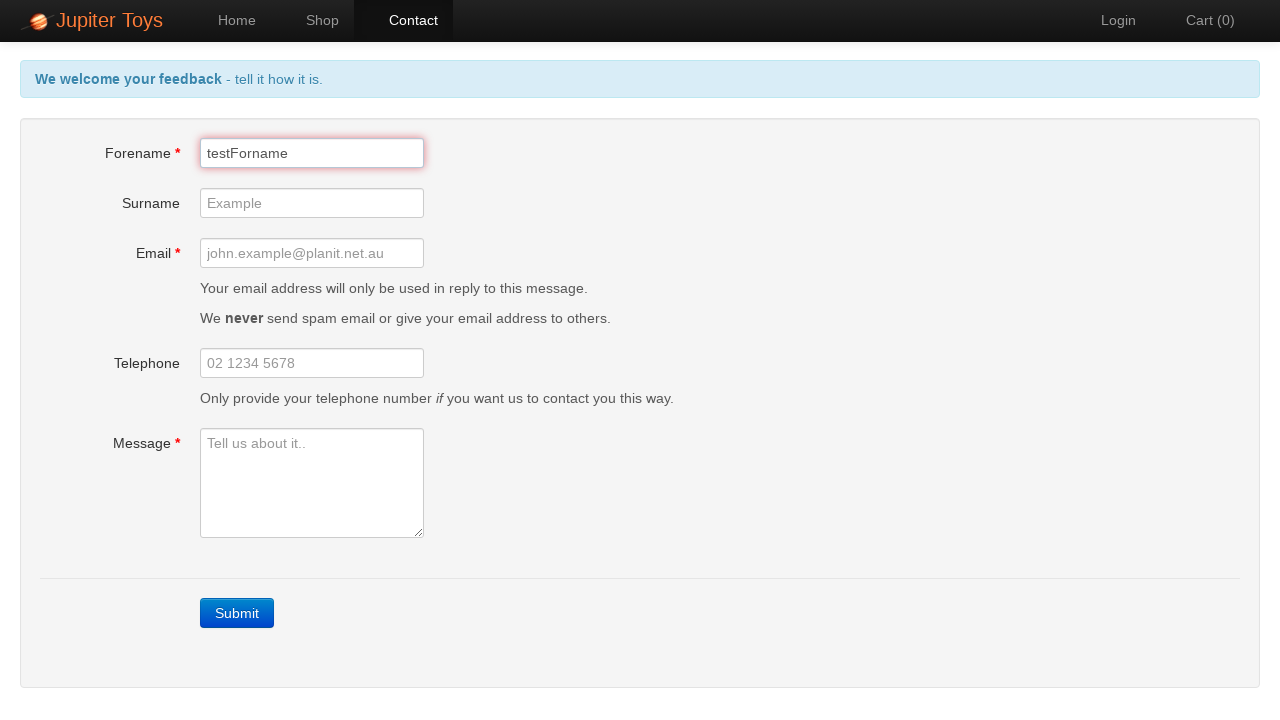

Filled email field with 'testForname@gmail.com' on #email
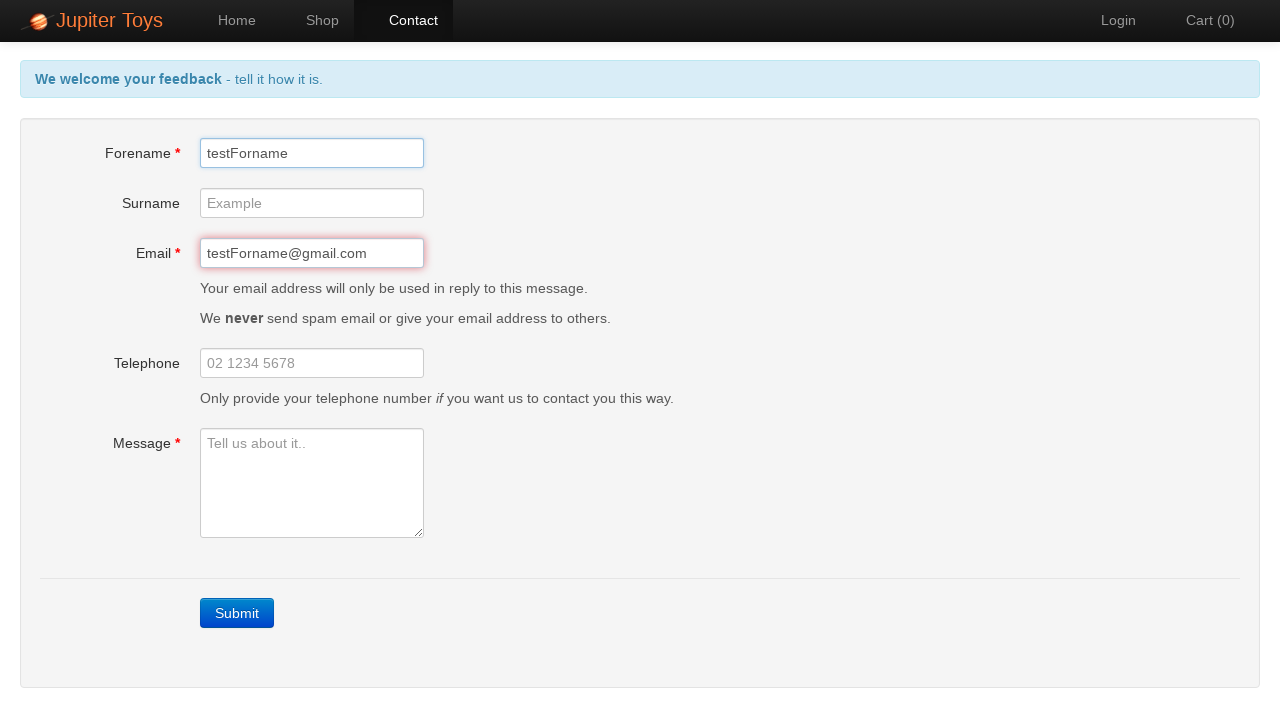

Filled message field with 'Hello World' on #message
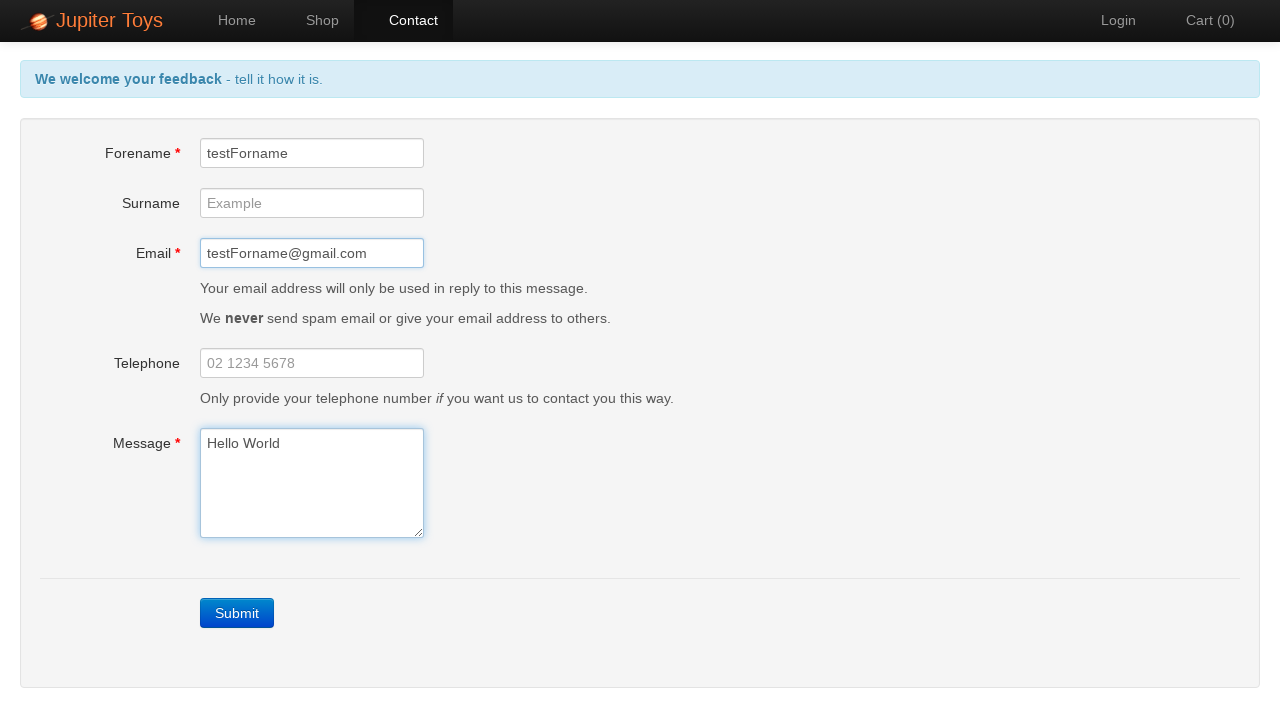

Clicked the Submit button at (237, 613) on a:has-text('Submit')
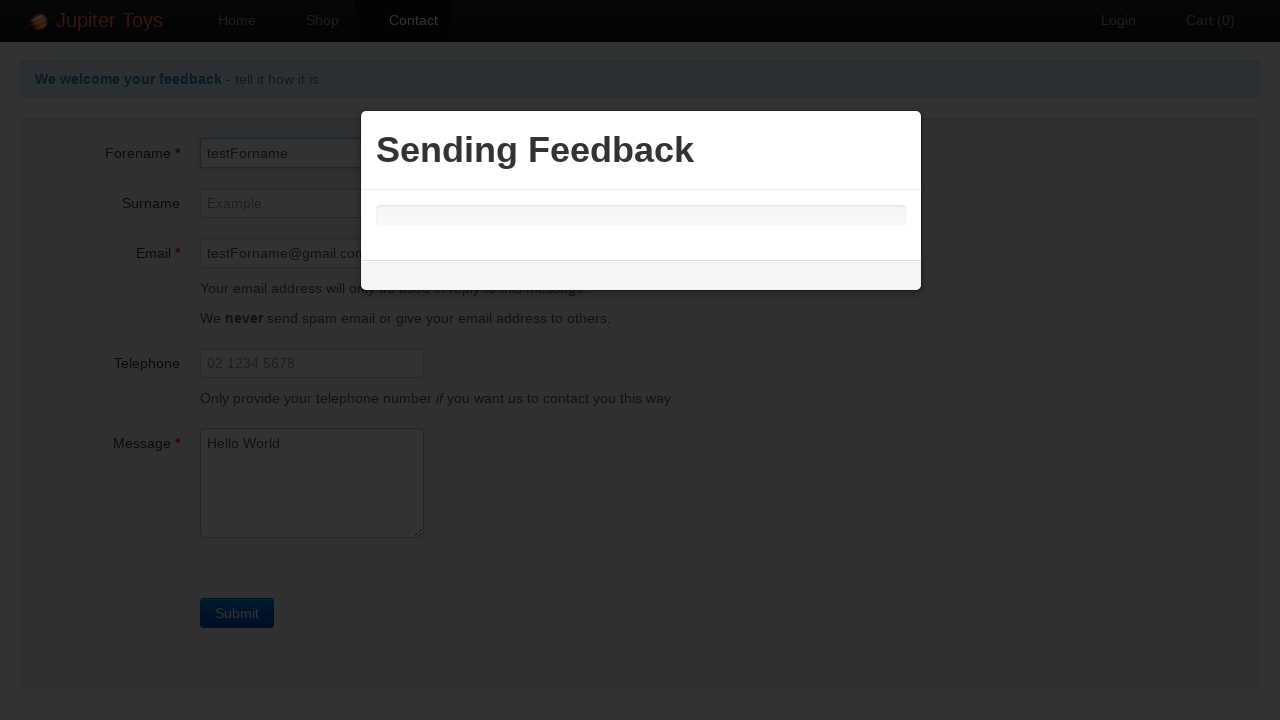

Success message appeared after form submission
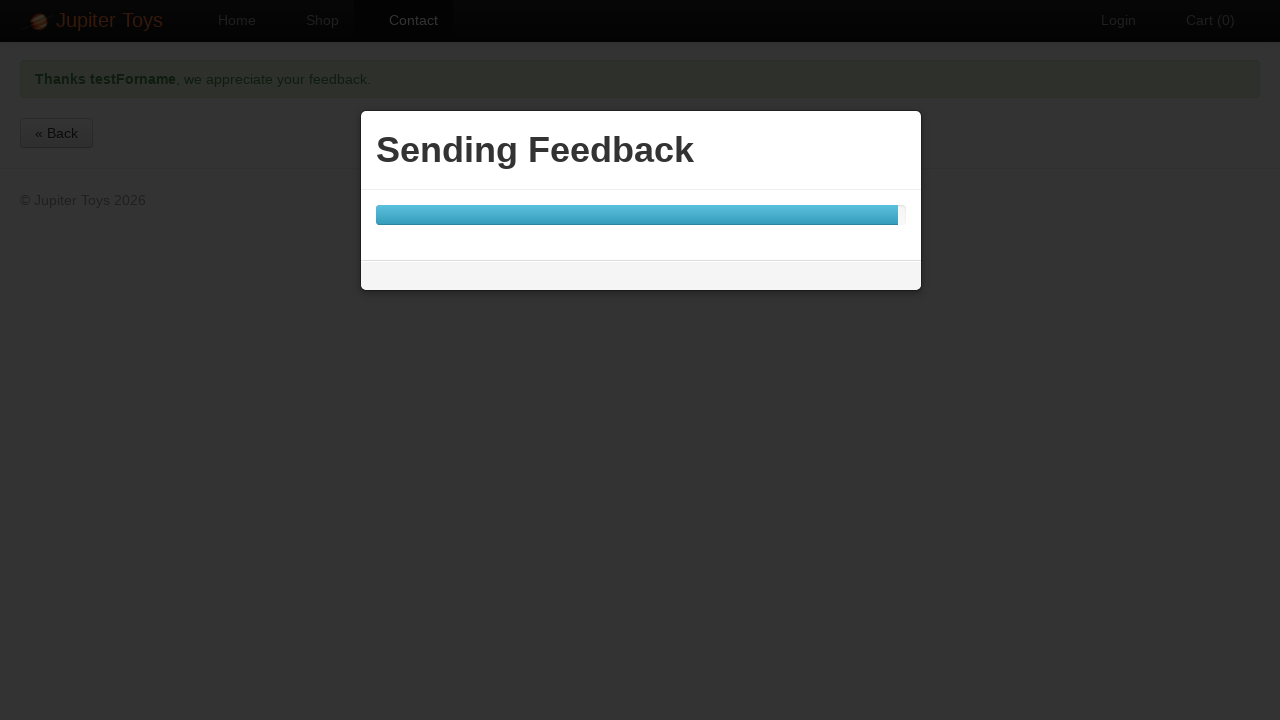

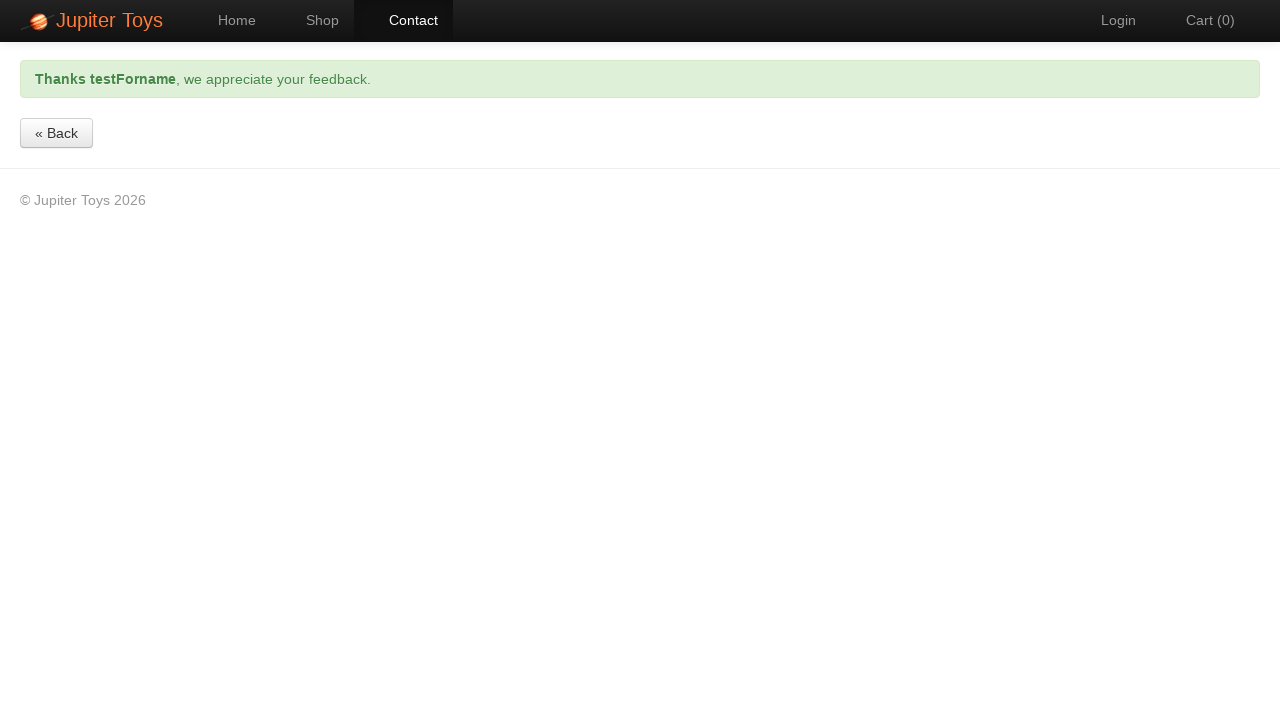